Tests scrolling functionality on the Selenium website by scrolling down 500 pixels and then scrolling up 300 pixels using JavaScript execution

Starting URL: https://www.selenium.dev

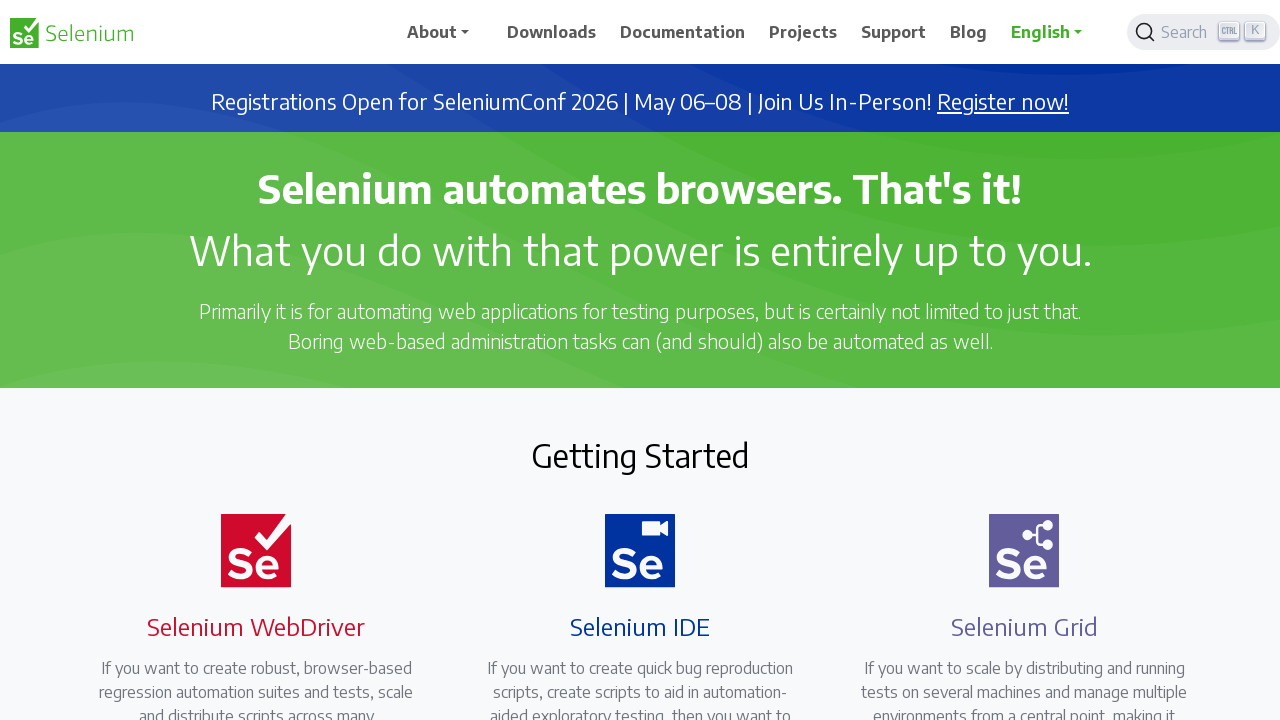

Scrolled down 500 pixels on the Selenium website
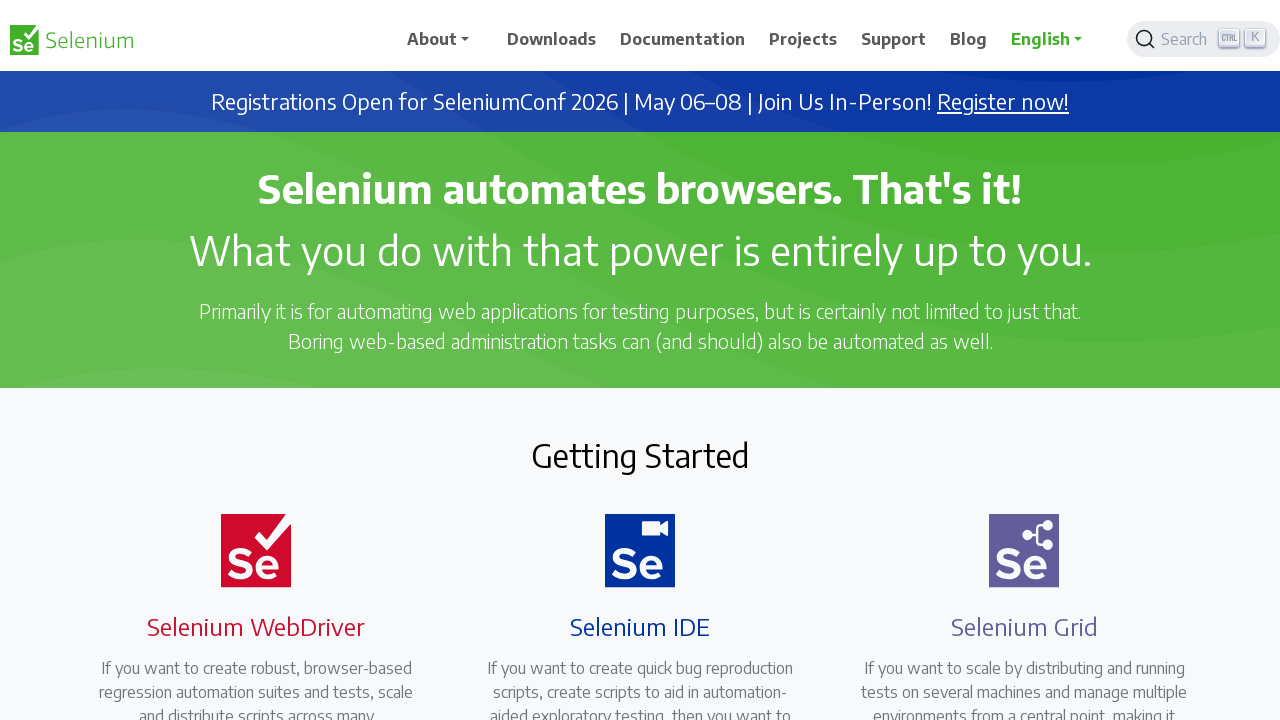

Waited 1 second to observe the scrolled state
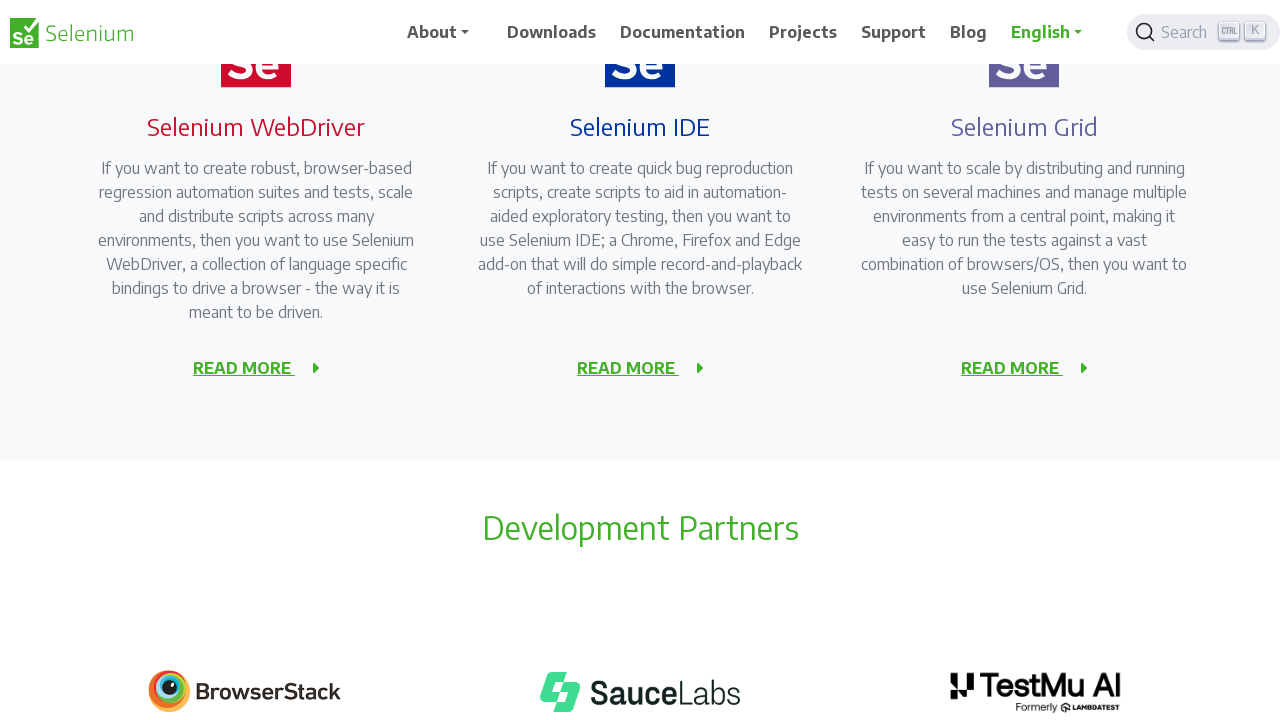

Scrolled up 300 pixels
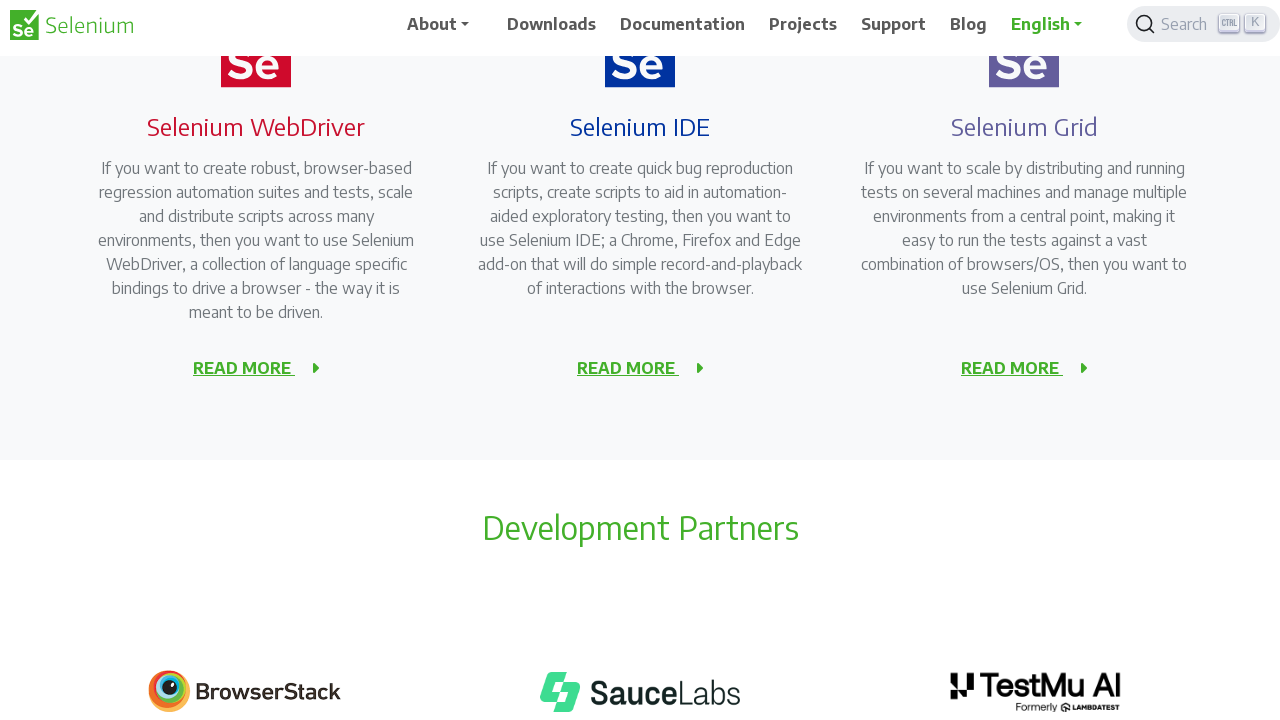

Waited 1 second to observe the final scroll position
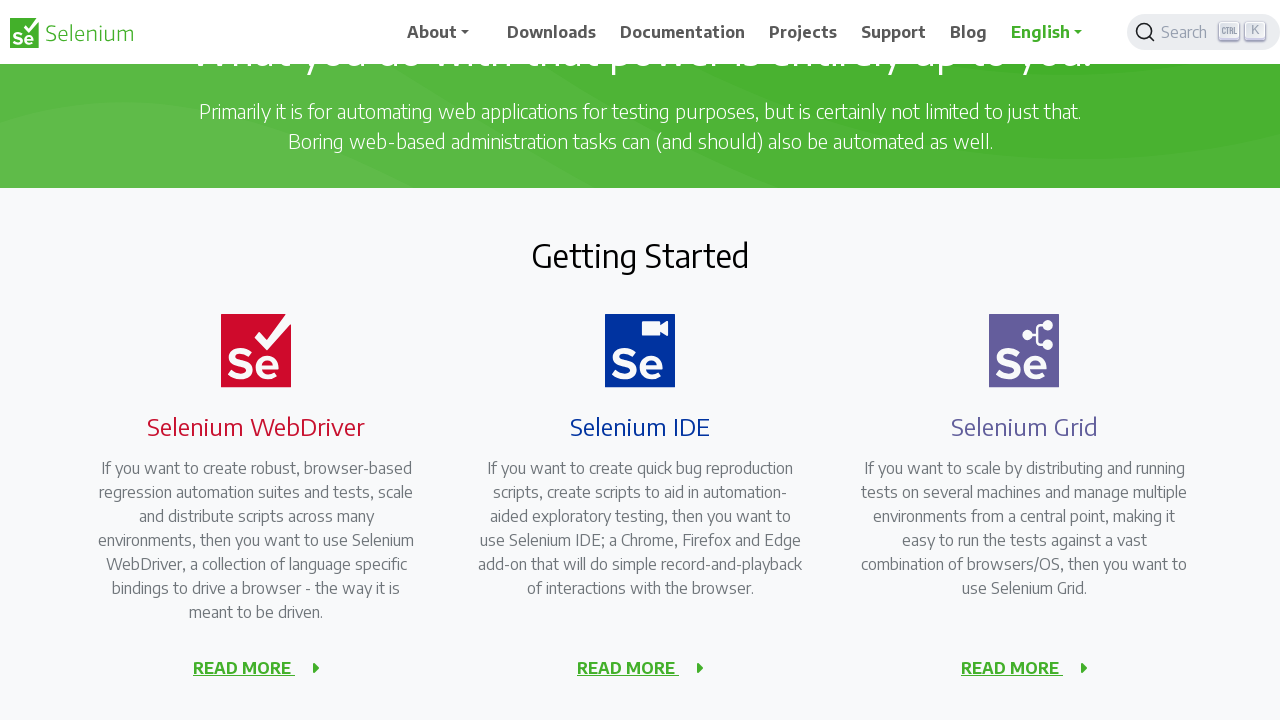

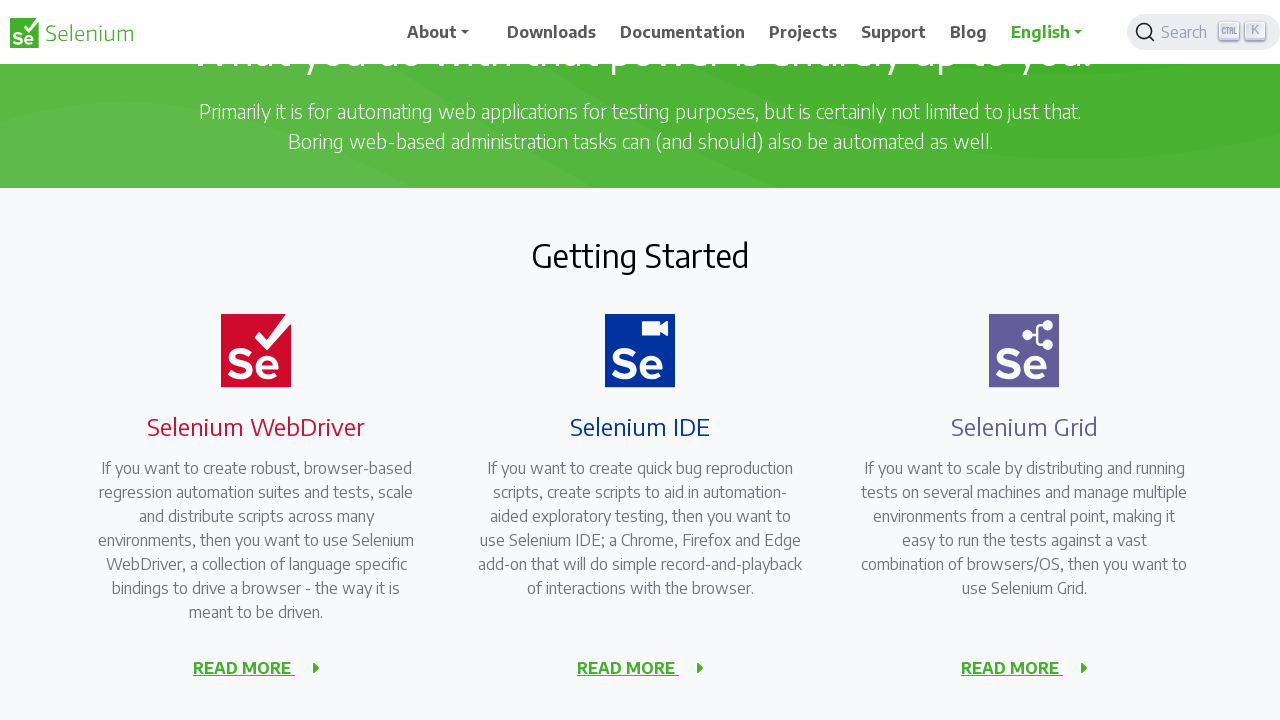